Tests that the currently active filter link is highlighted with 'selected' class.

Starting URL: https://demo.playwright.dev/todomvc

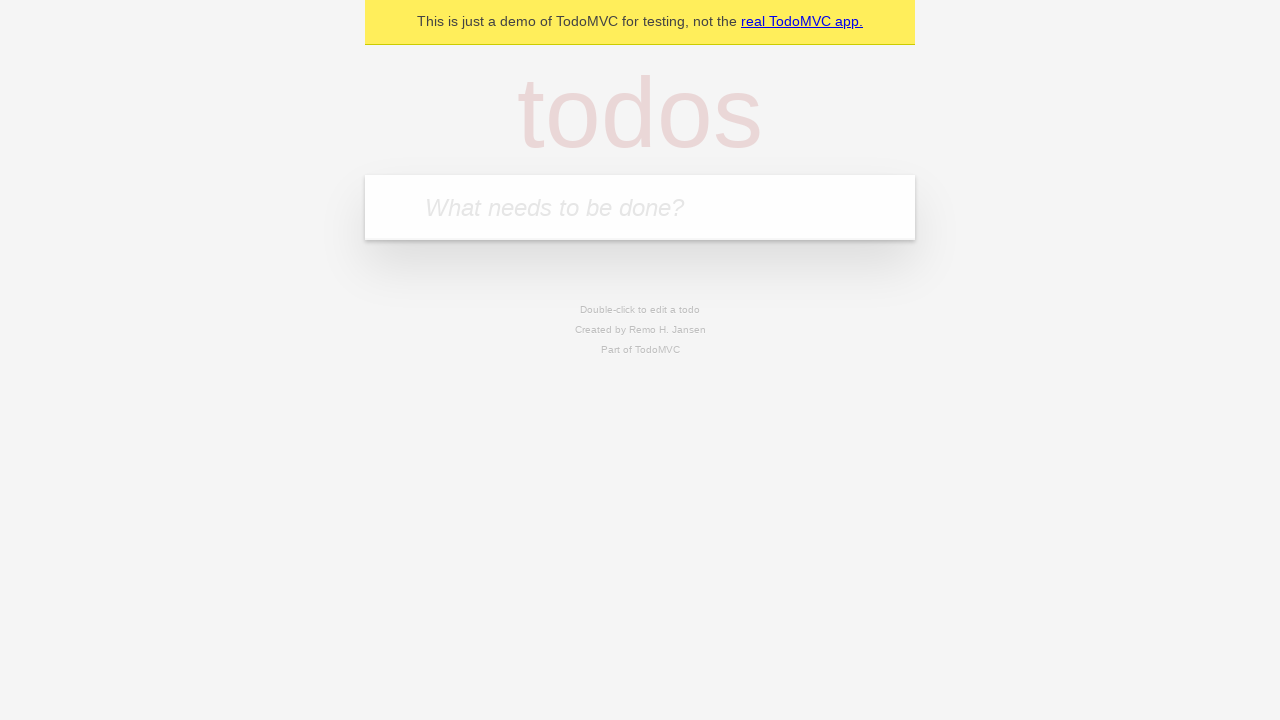

Filled todo input with 'buy some cheese' on internal:attr=[placeholder="What needs to be done?"i]
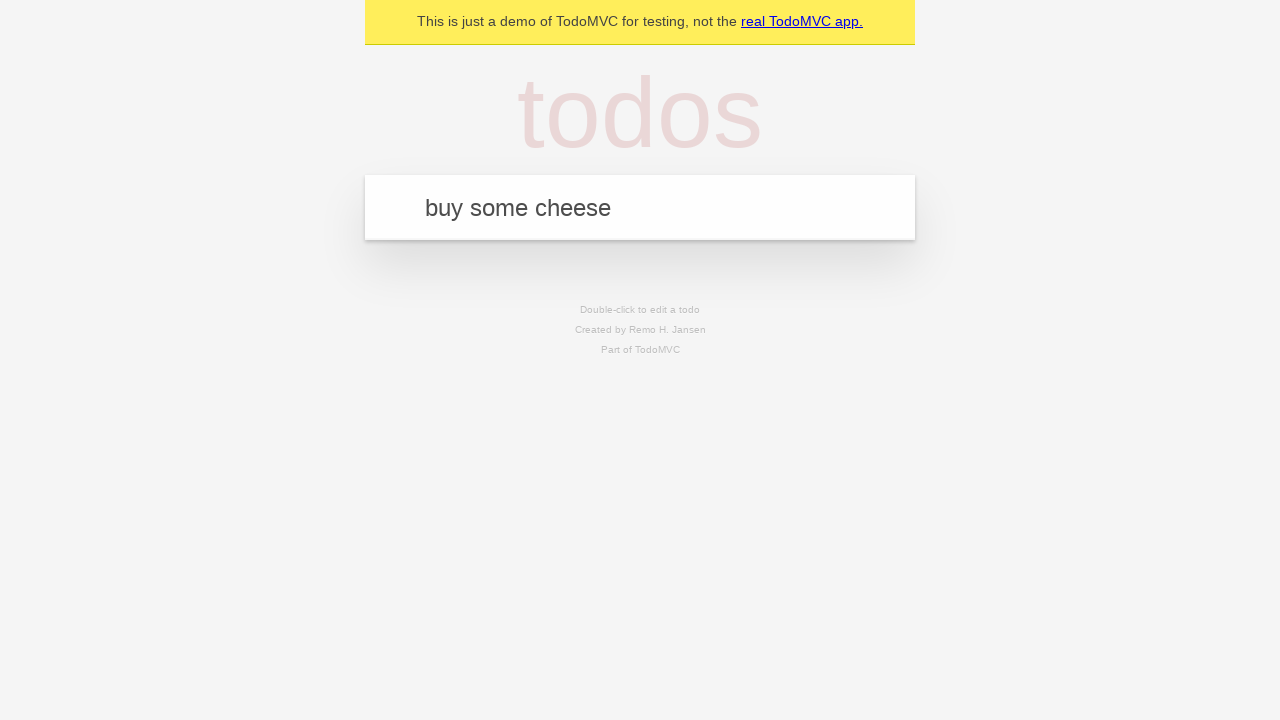

Pressed Enter to create first todo on internal:attr=[placeholder="What needs to be done?"i]
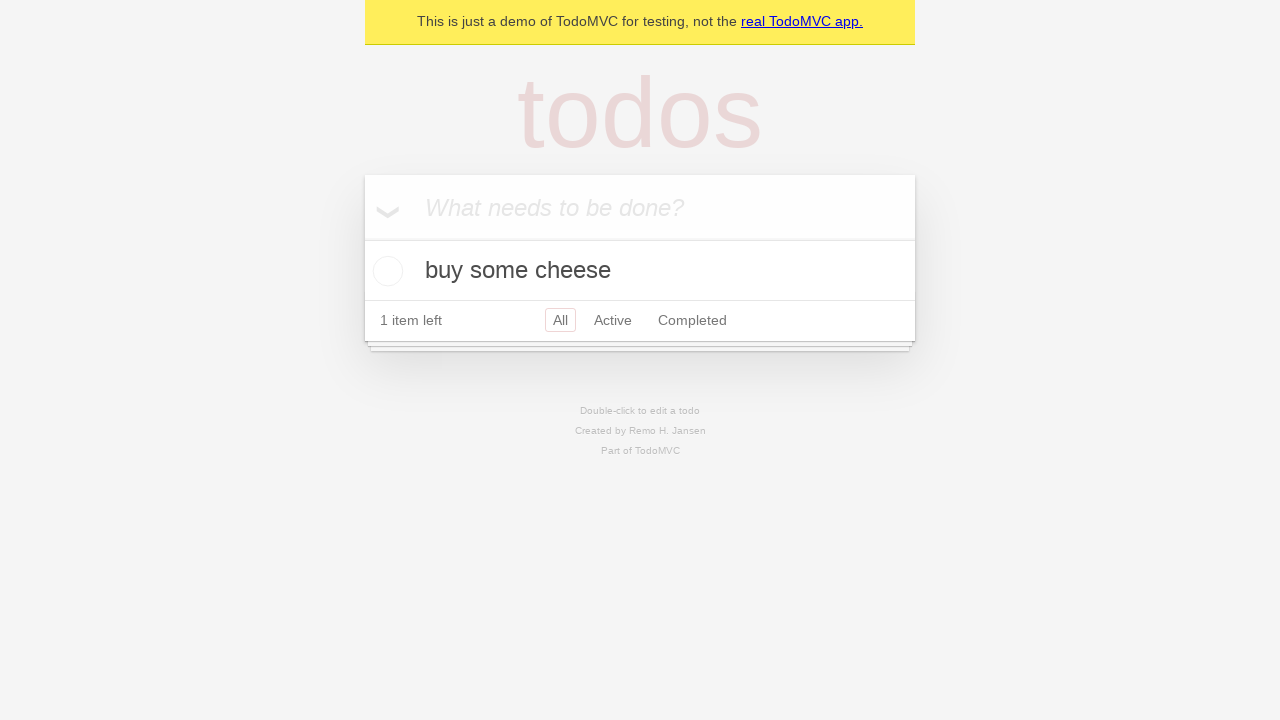

Filled todo input with 'feed the cat' on internal:attr=[placeholder="What needs to be done?"i]
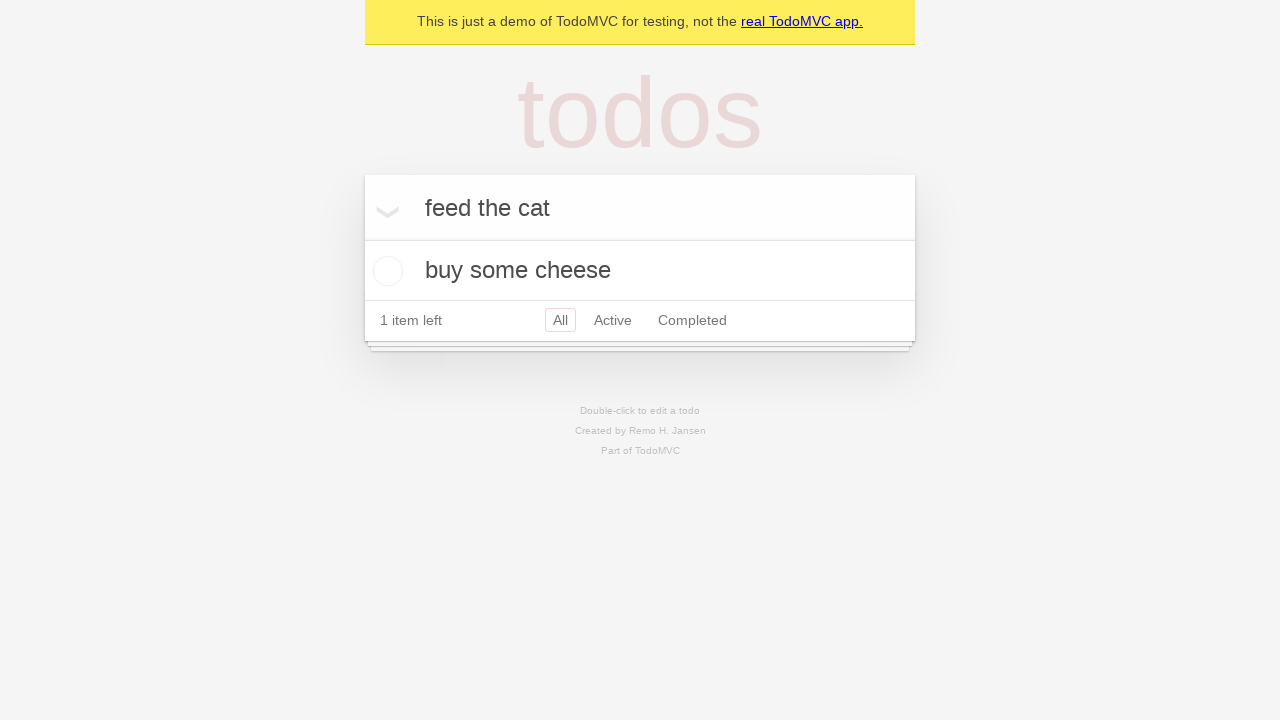

Pressed Enter to create second todo on internal:attr=[placeholder="What needs to be done?"i]
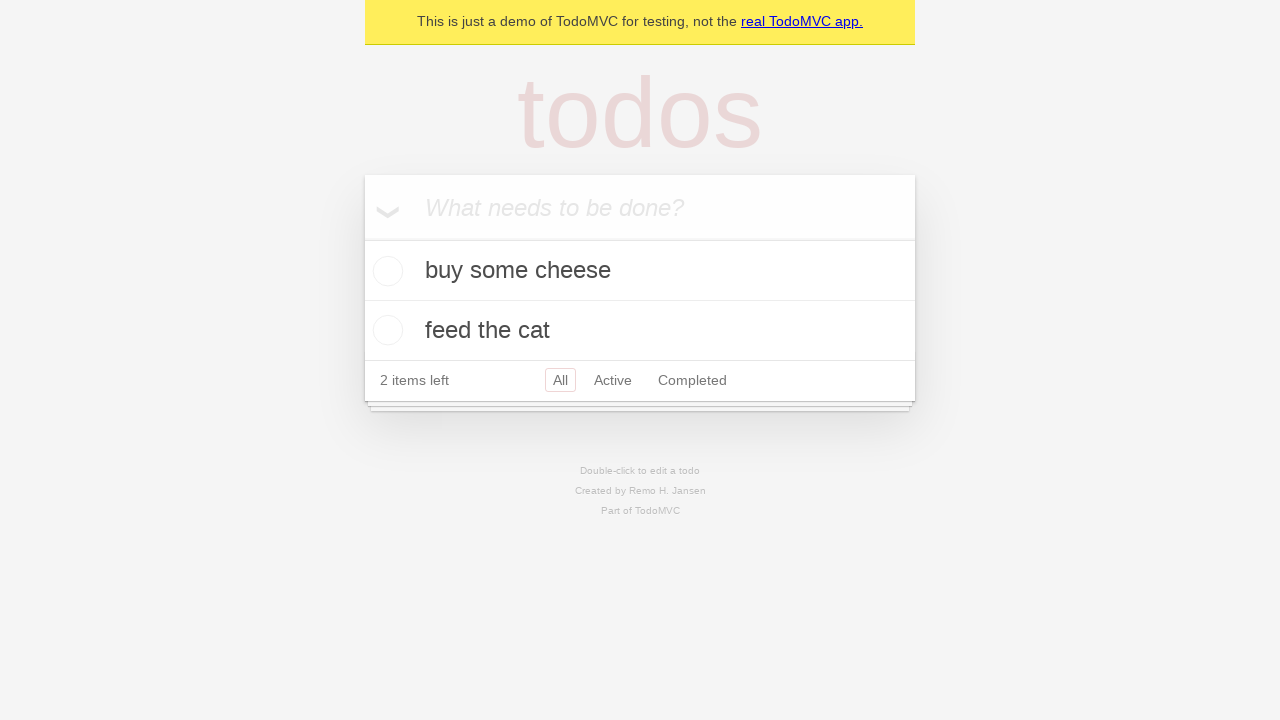

Filled todo input with 'book a doctors appointment' on internal:attr=[placeholder="What needs to be done?"i]
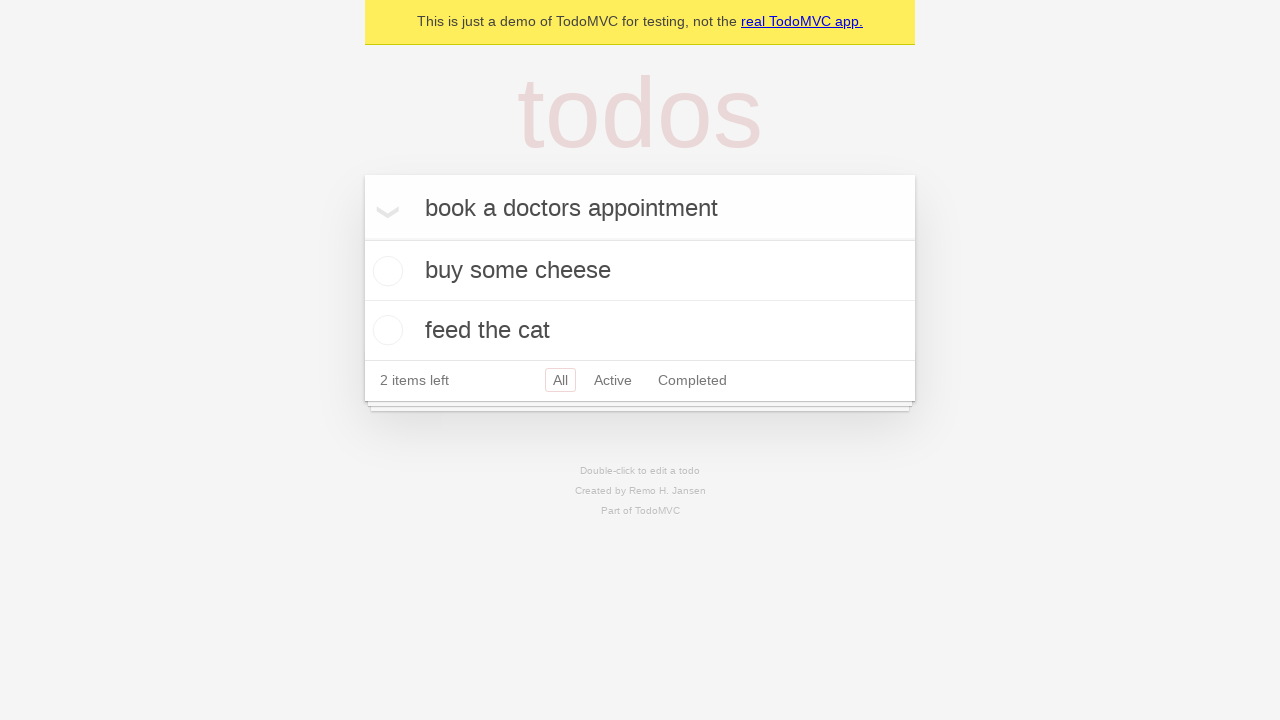

Pressed Enter to create third todo on internal:attr=[placeholder="What needs to be done?"i]
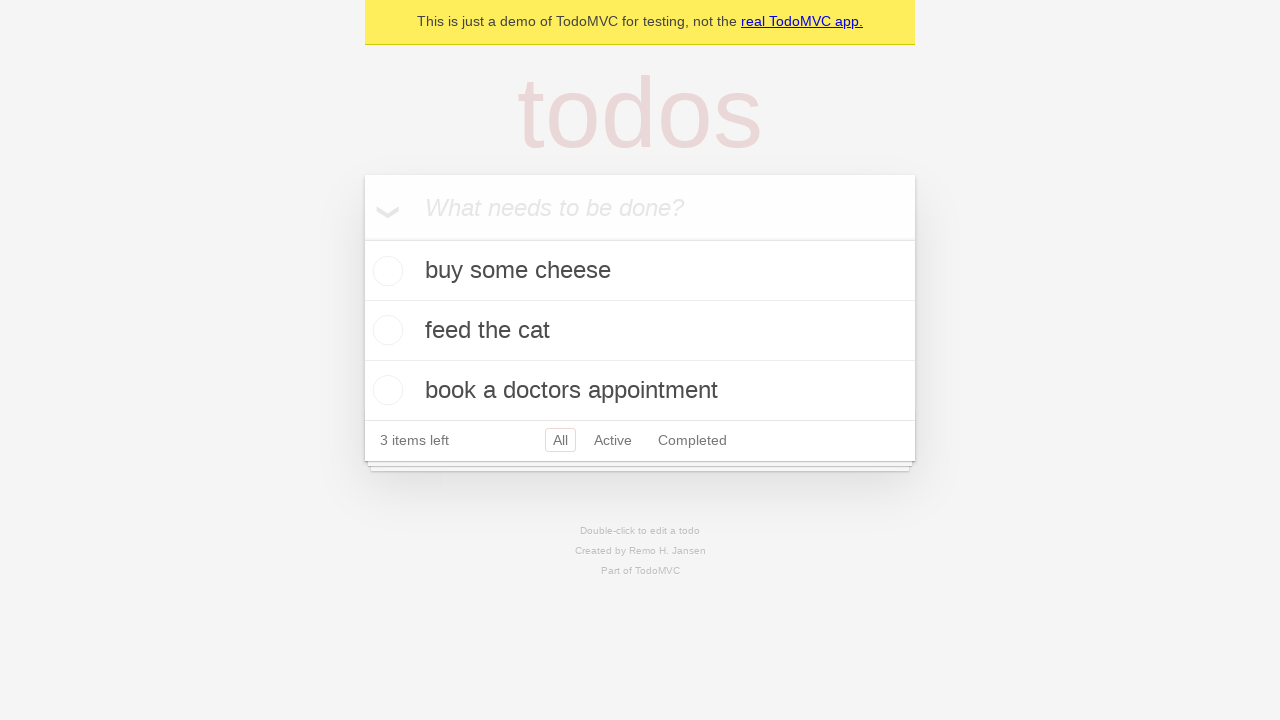

Clicked Active filter link at (613, 440) on internal:role=link[name="Active"i]
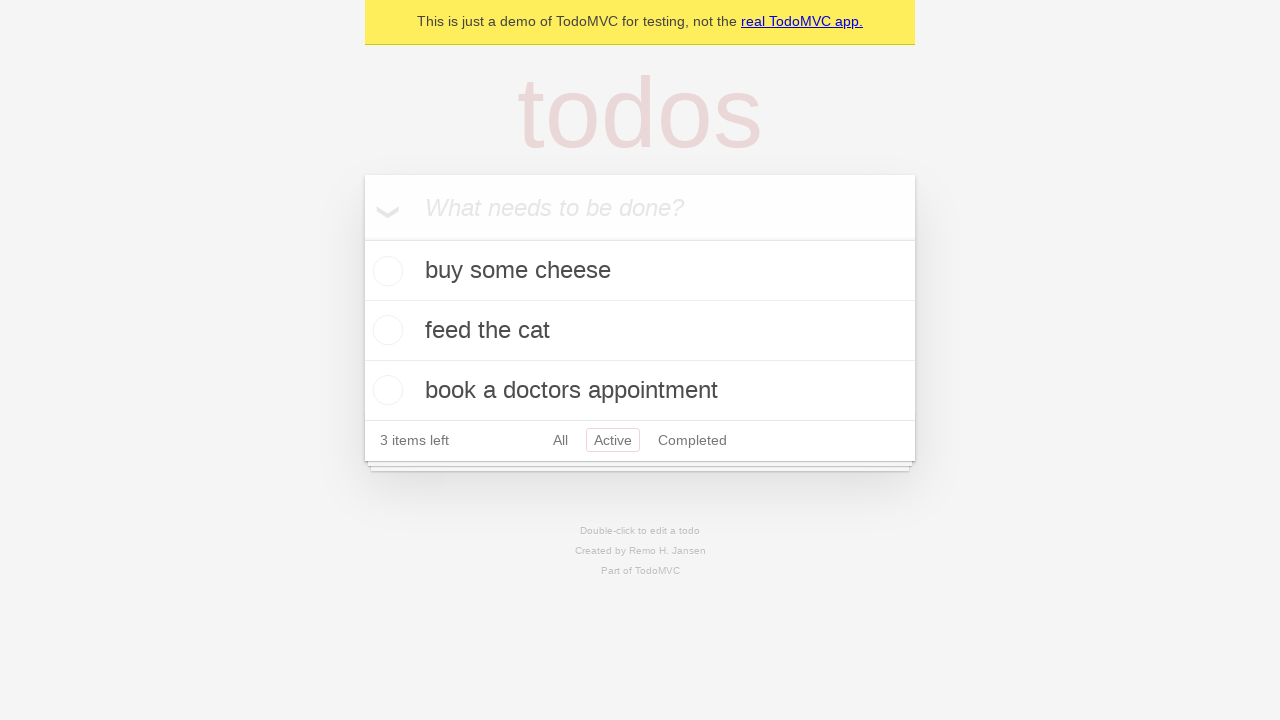

Clicked Completed filter link to verify it is now highlighted with 'selected' class at (692, 440) on internal:role=link[name="Completed"i]
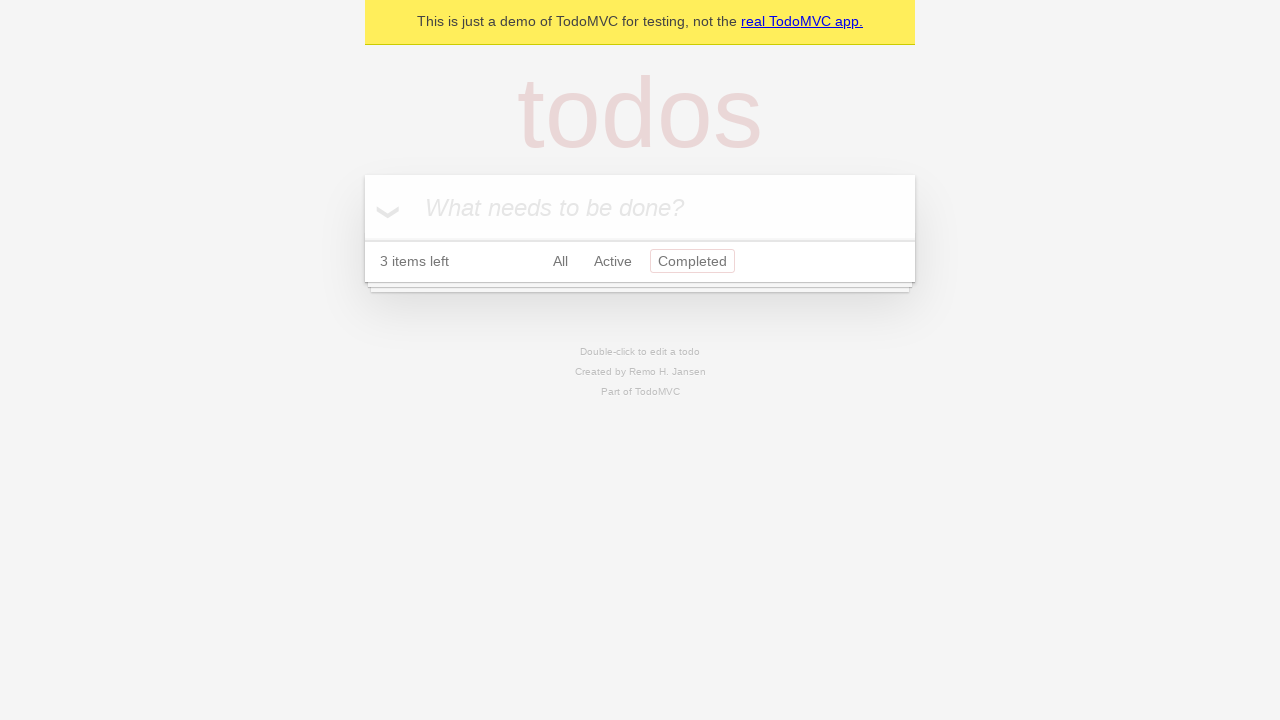

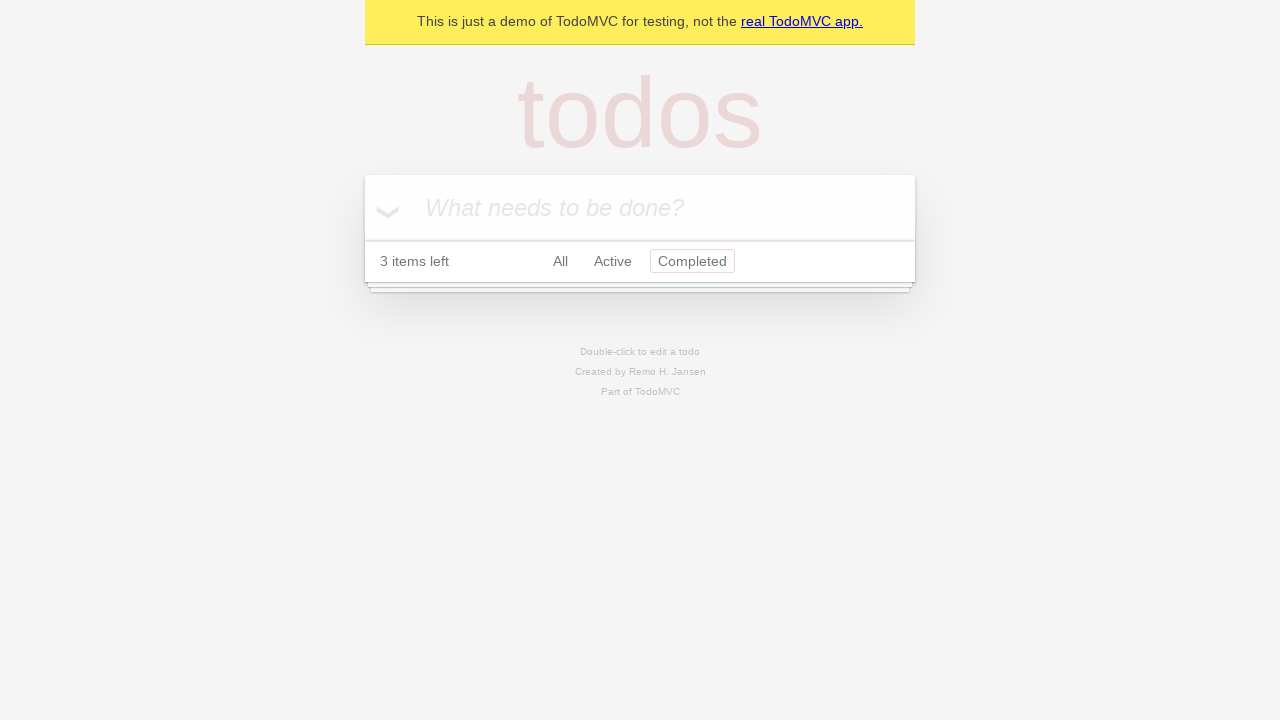